Tests contact form validation by submitting an empty form to trigger errors, then populating mandatory fields (forename, email, message) to verify the validation errors disappear.

Starting URL: http://jupiter.cloud.planittesting.com

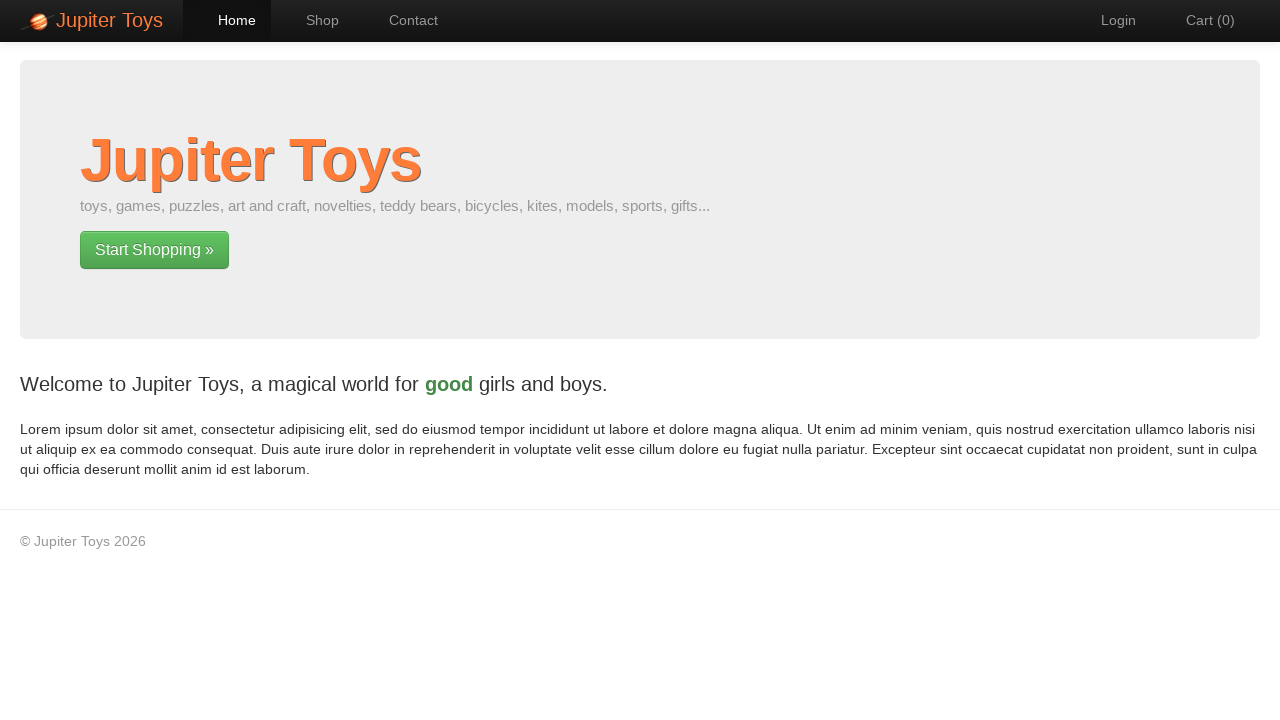

Verified page title contains 'Jupiter Toys'
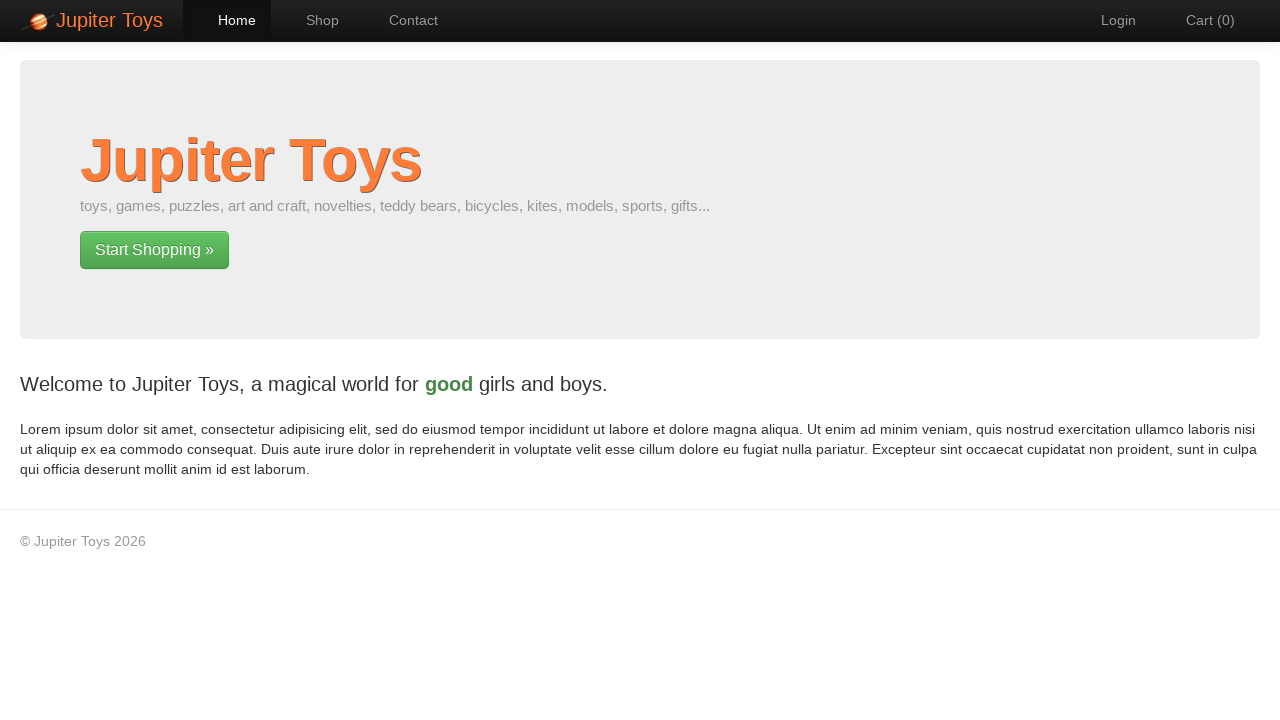

Clicked navigation link to contact page at (404, 20) on #nav-contact
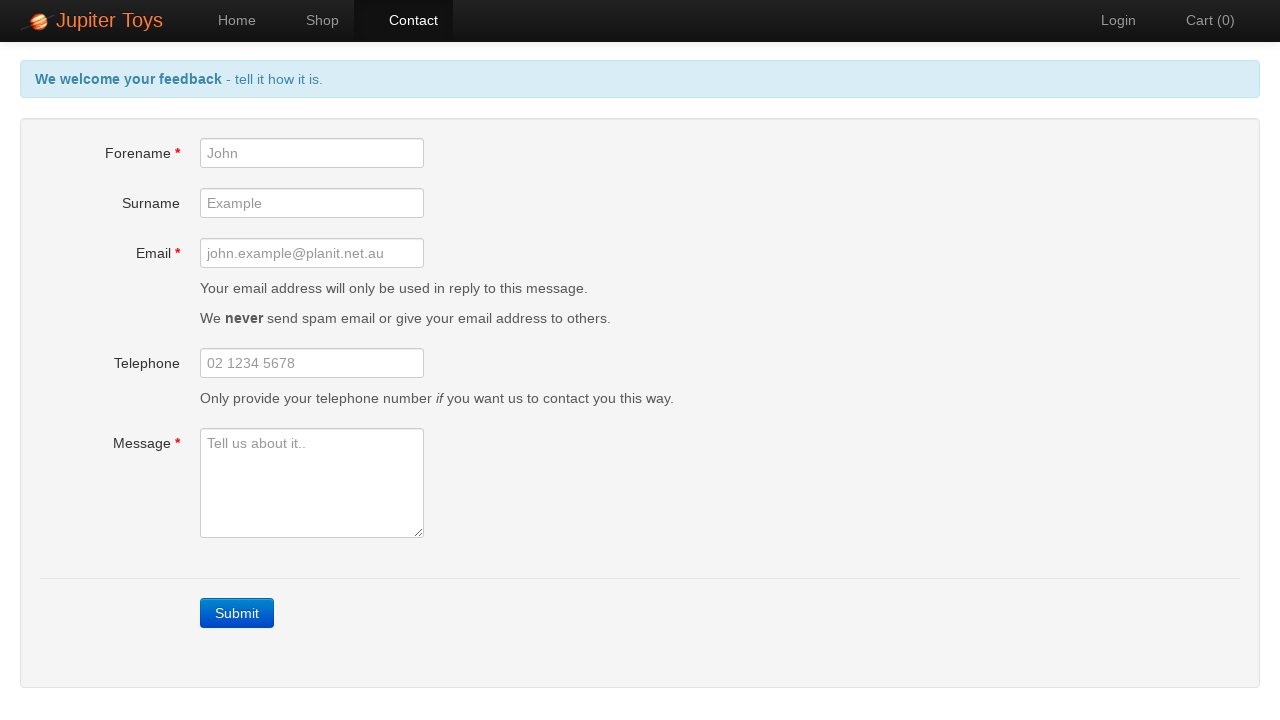

Submit button is now available
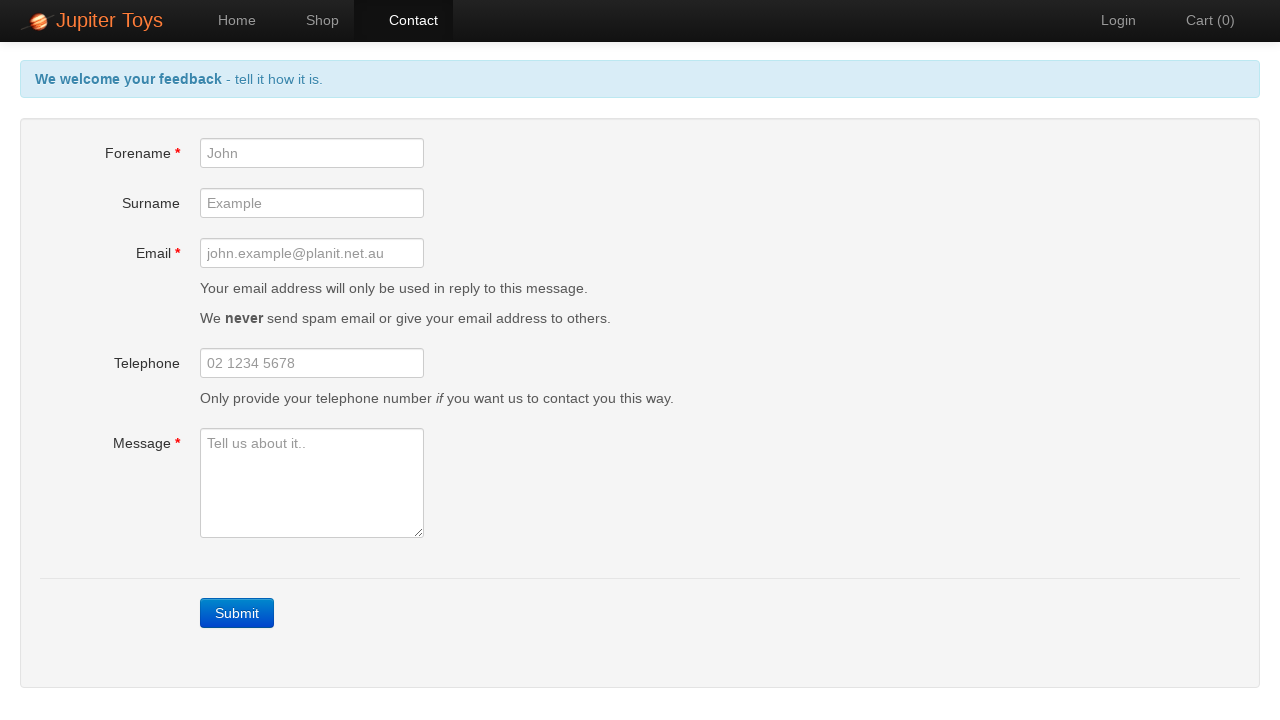

Clicked Submit button with empty form to trigger validation errors at (237, 613) on a:has-text('Submit')
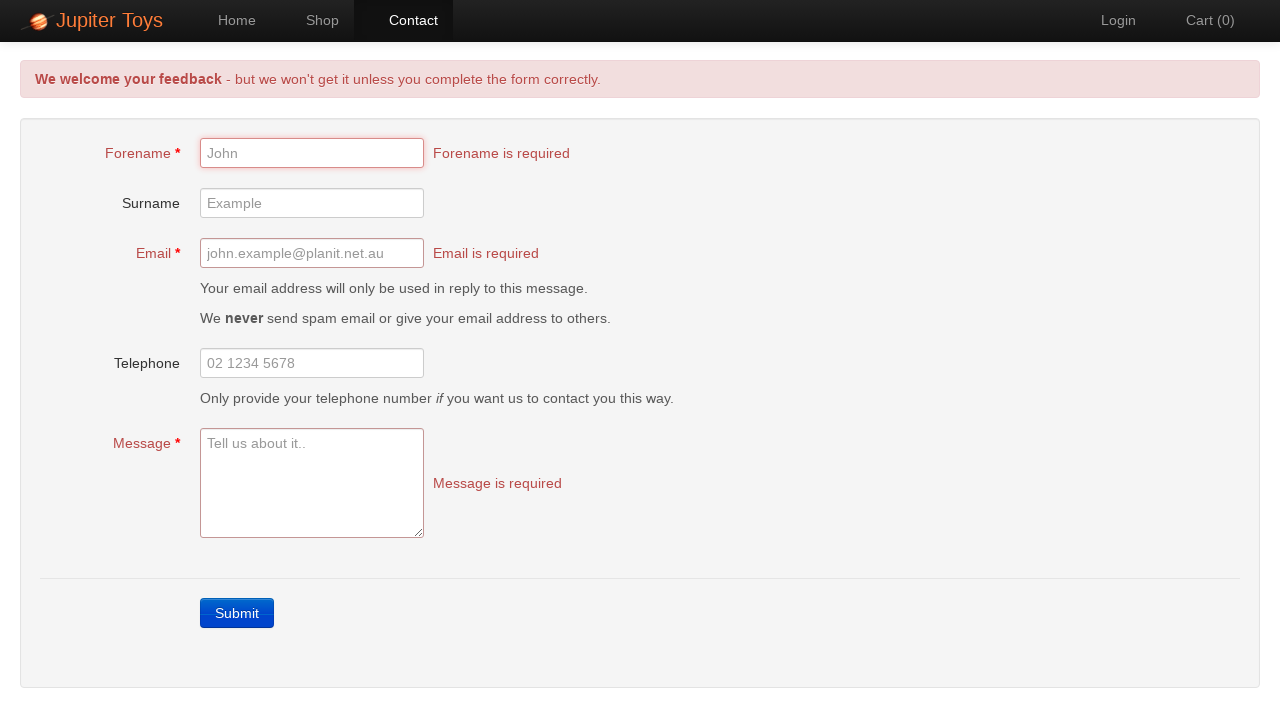

Forename error message is displayed
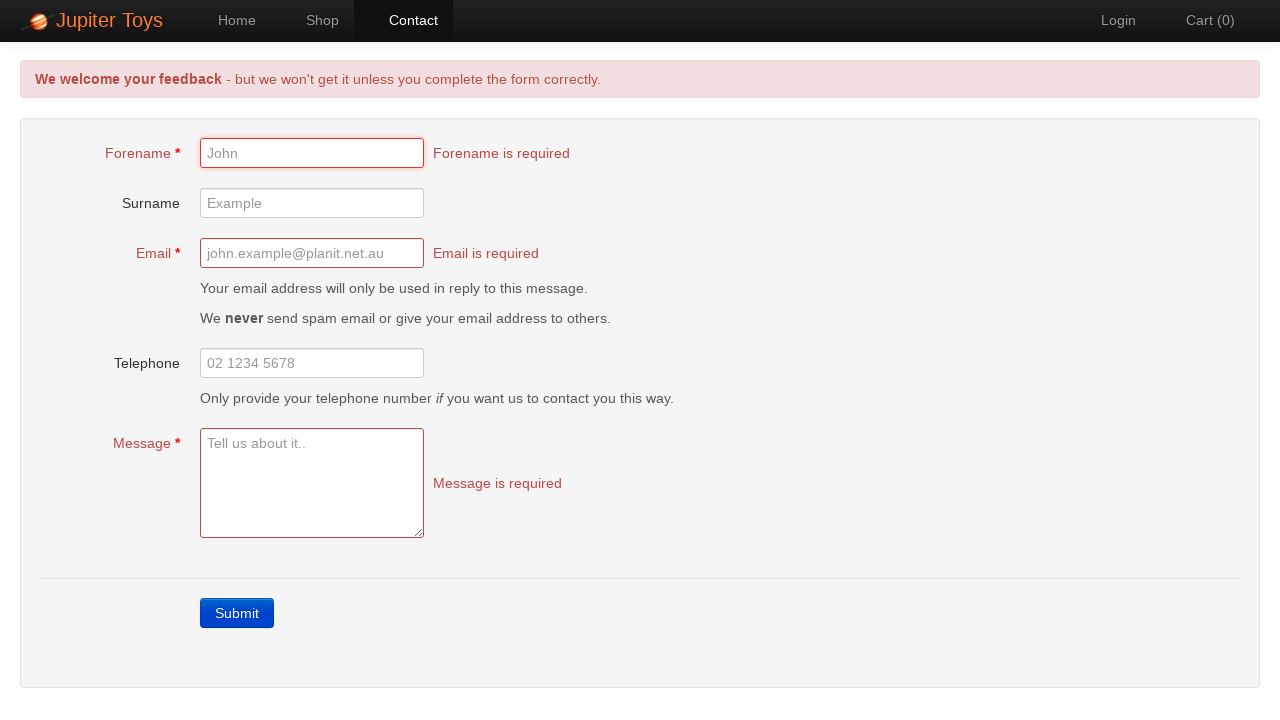

Email error message is displayed
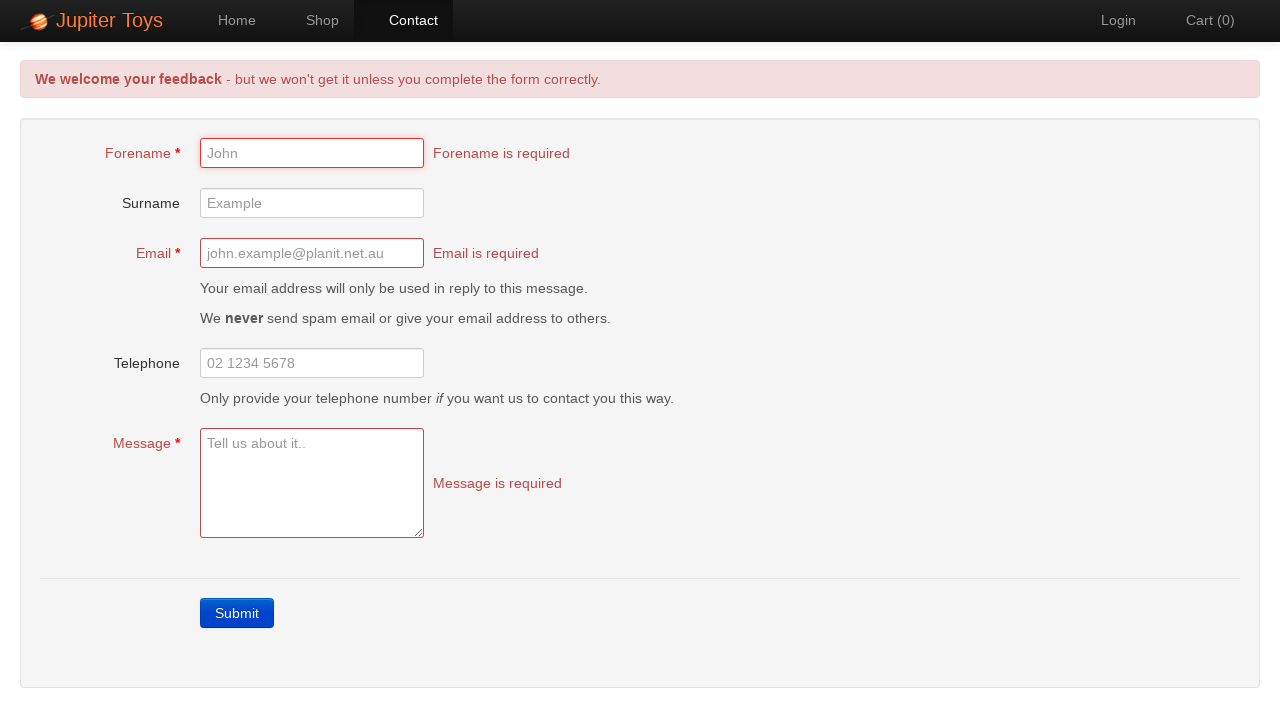

Message error message is displayed
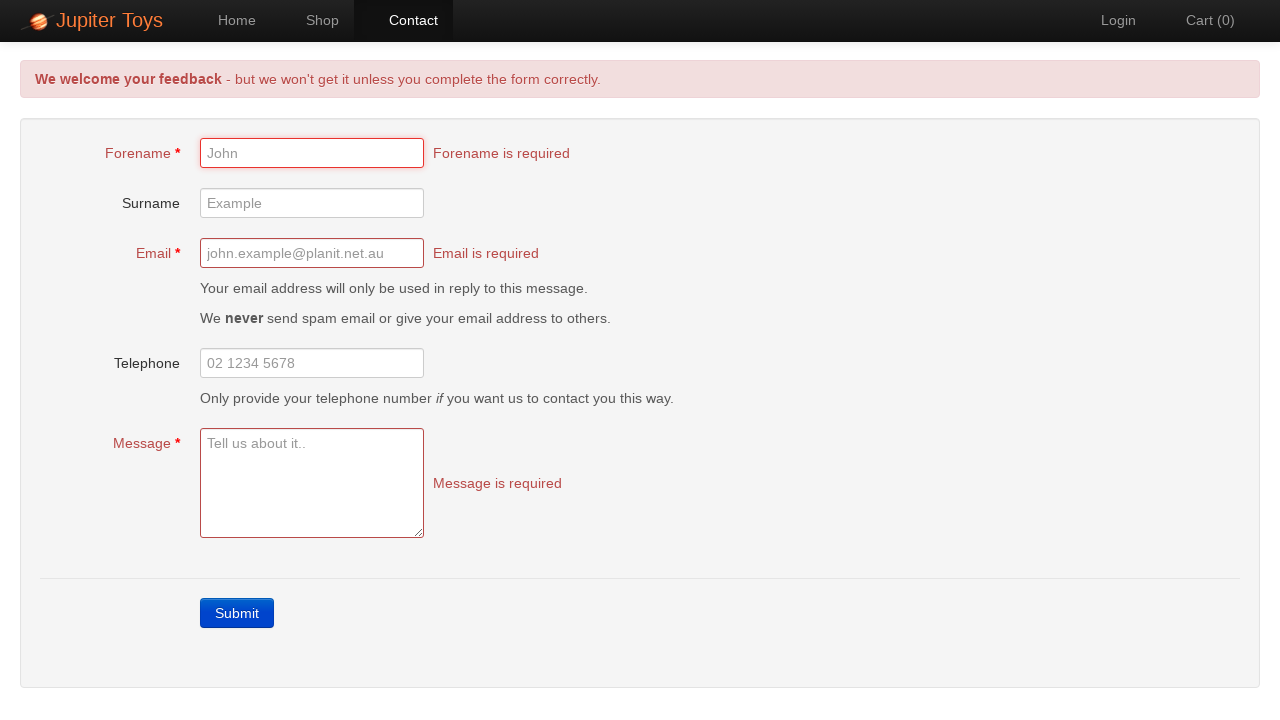

Filled forename field with 'Michael Stevens' on #forename
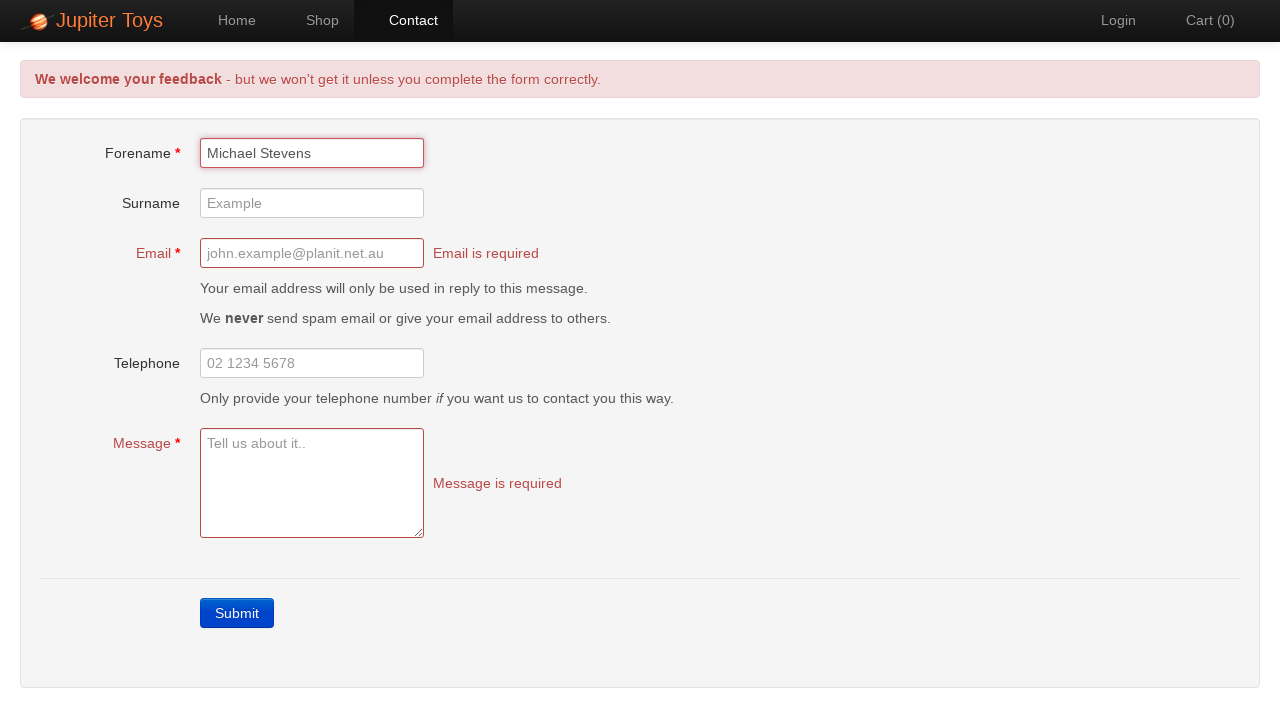

Filled email field with 'michael.stevens@testmail.com' on #email
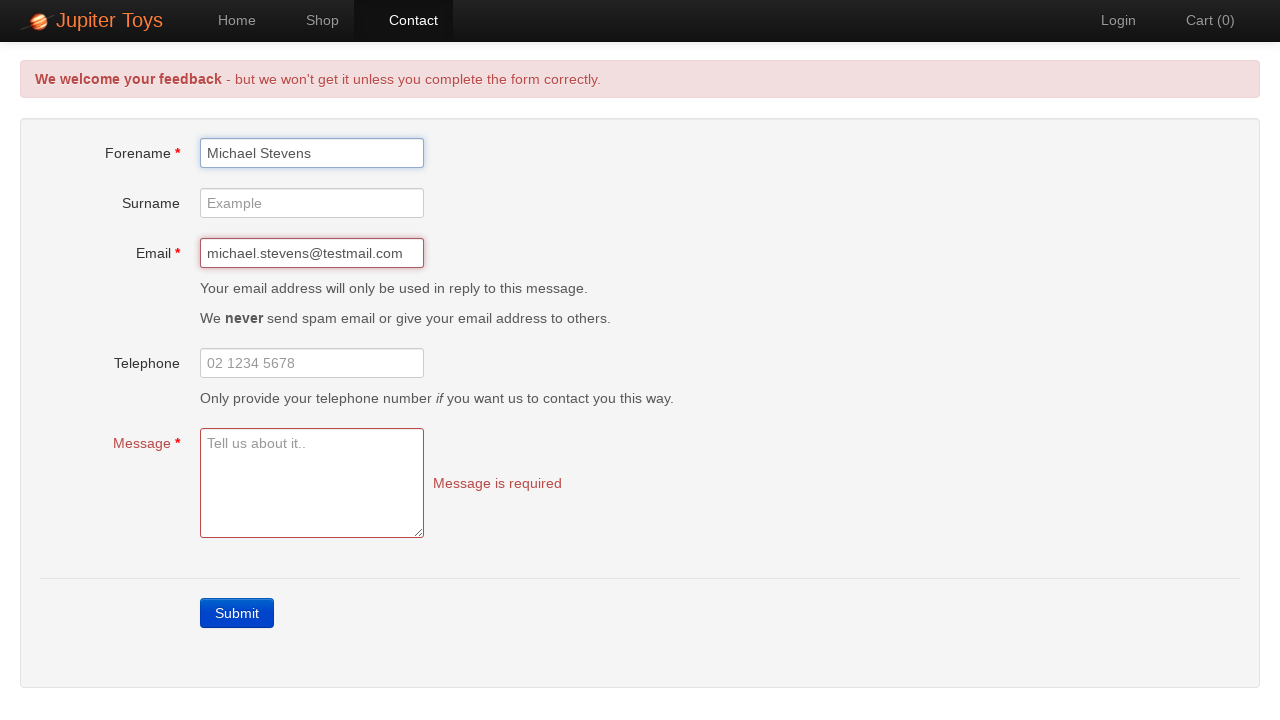

Filled message field with test message on #message
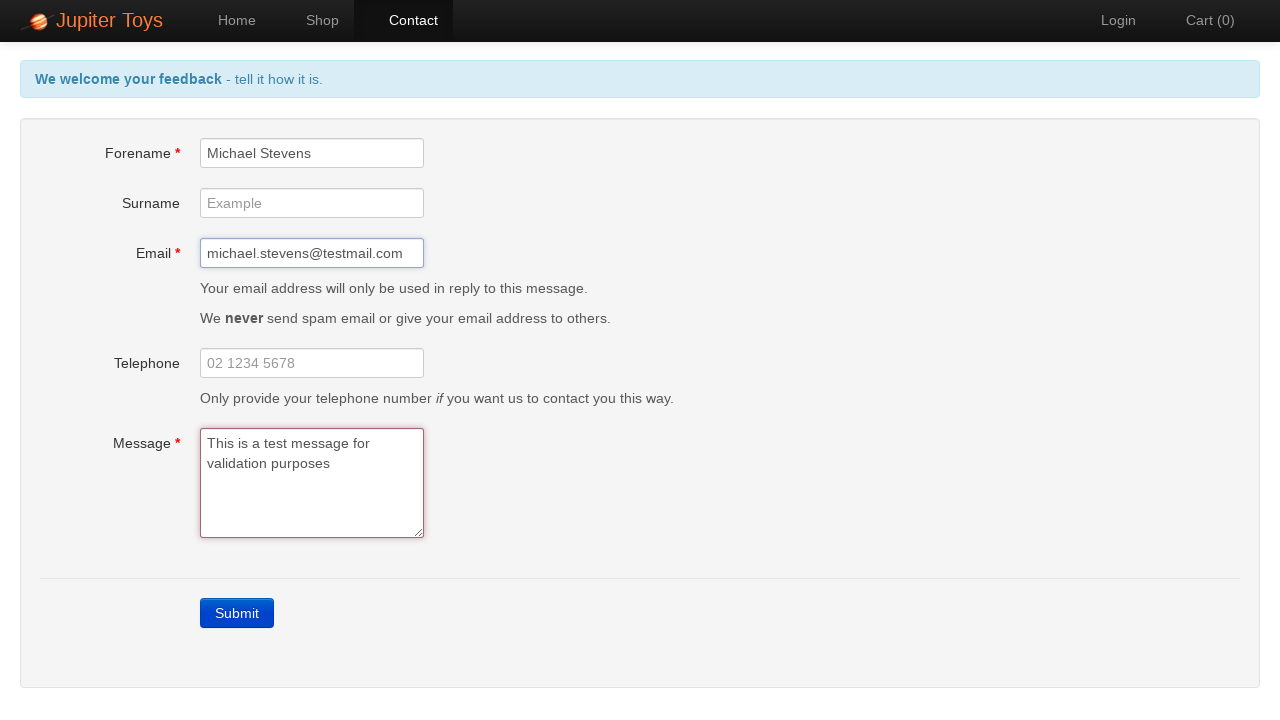

Clicked outside message field to trigger validation at (500, 300) on body
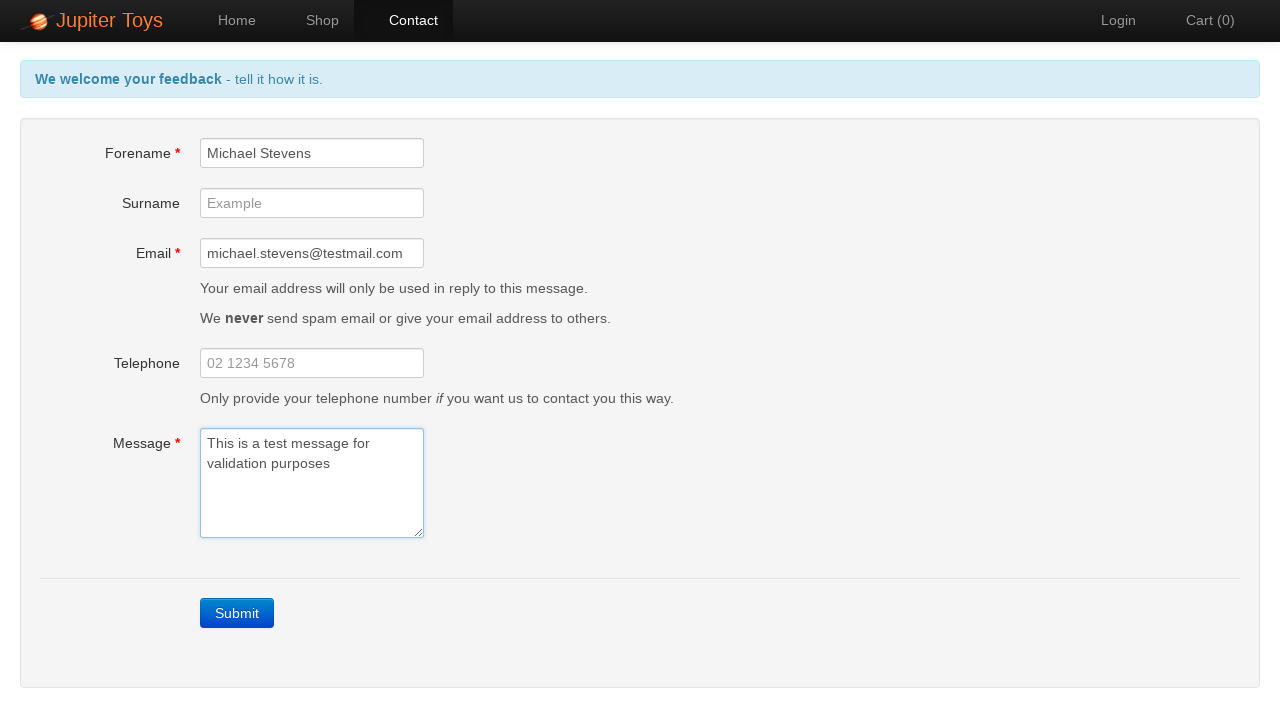

Forename error message has disappeared
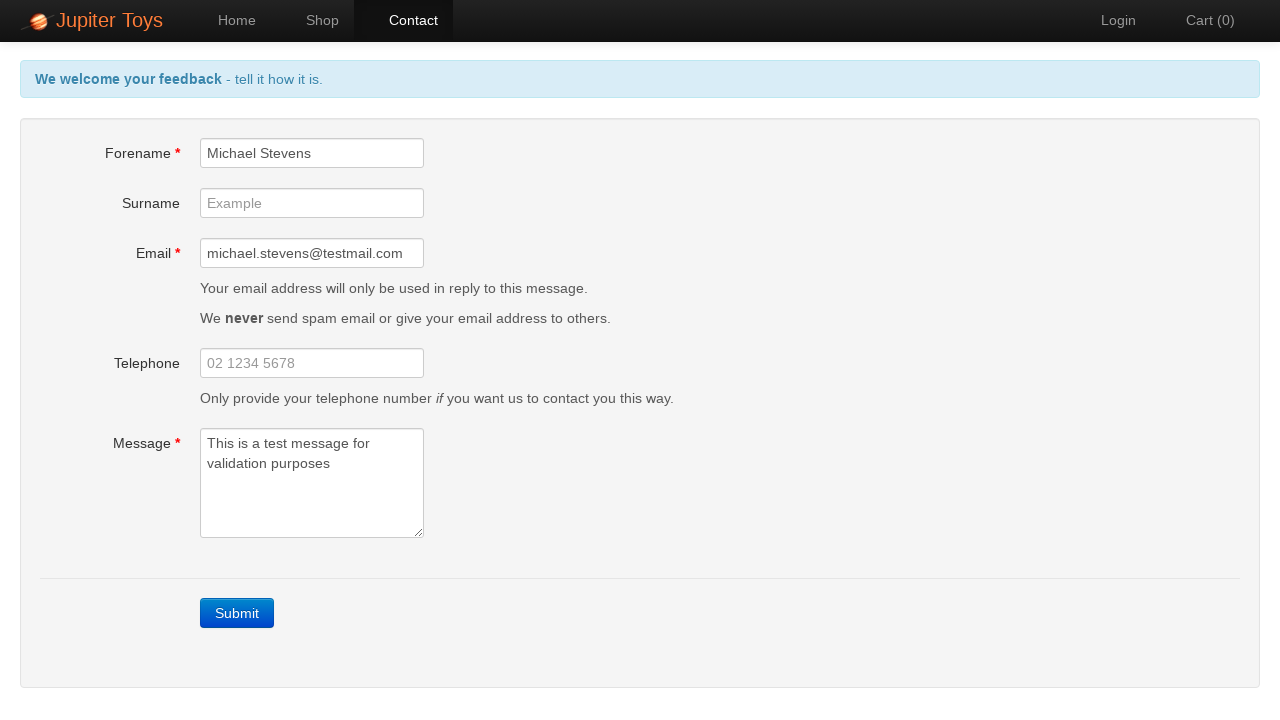

Email error message has disappeared
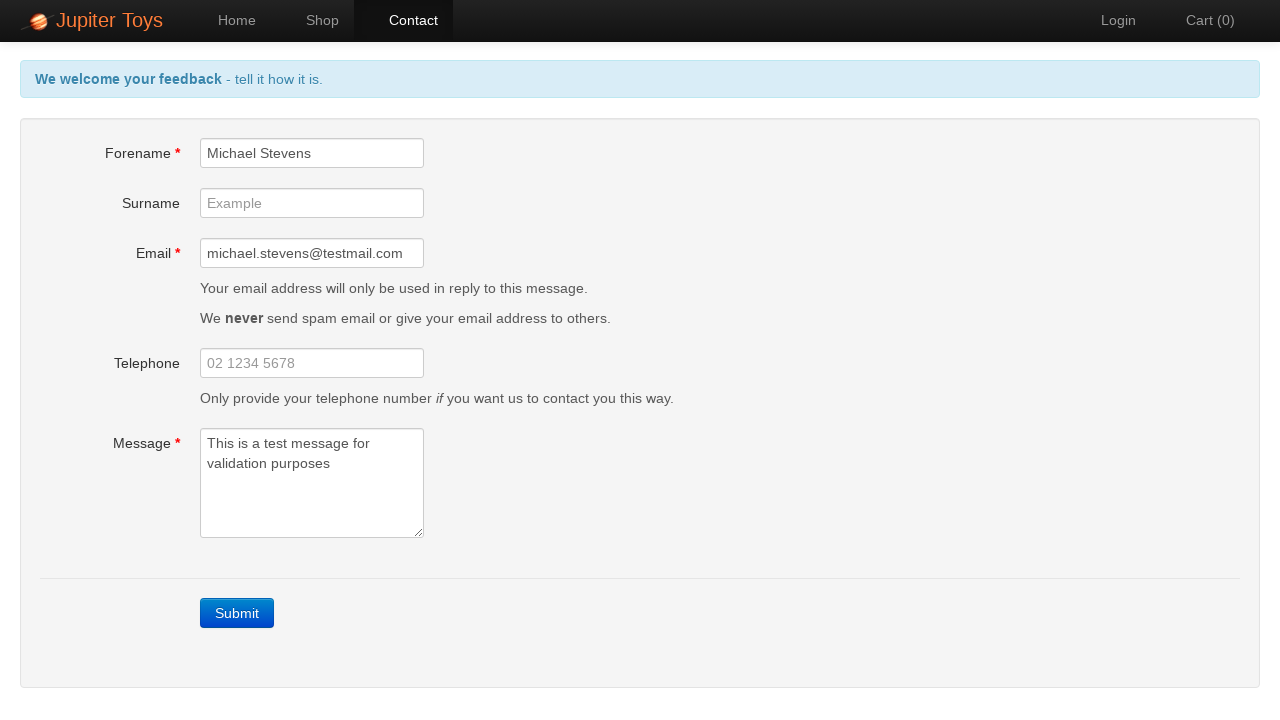

Message error message has disappeared
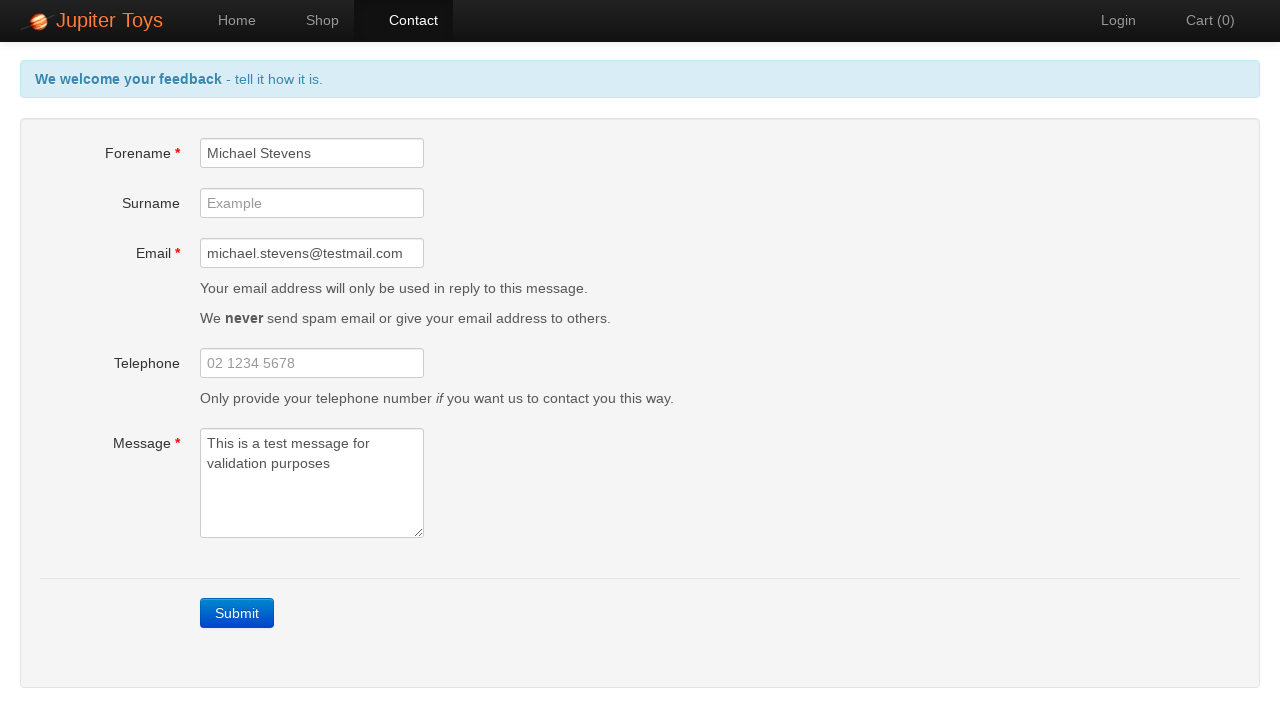

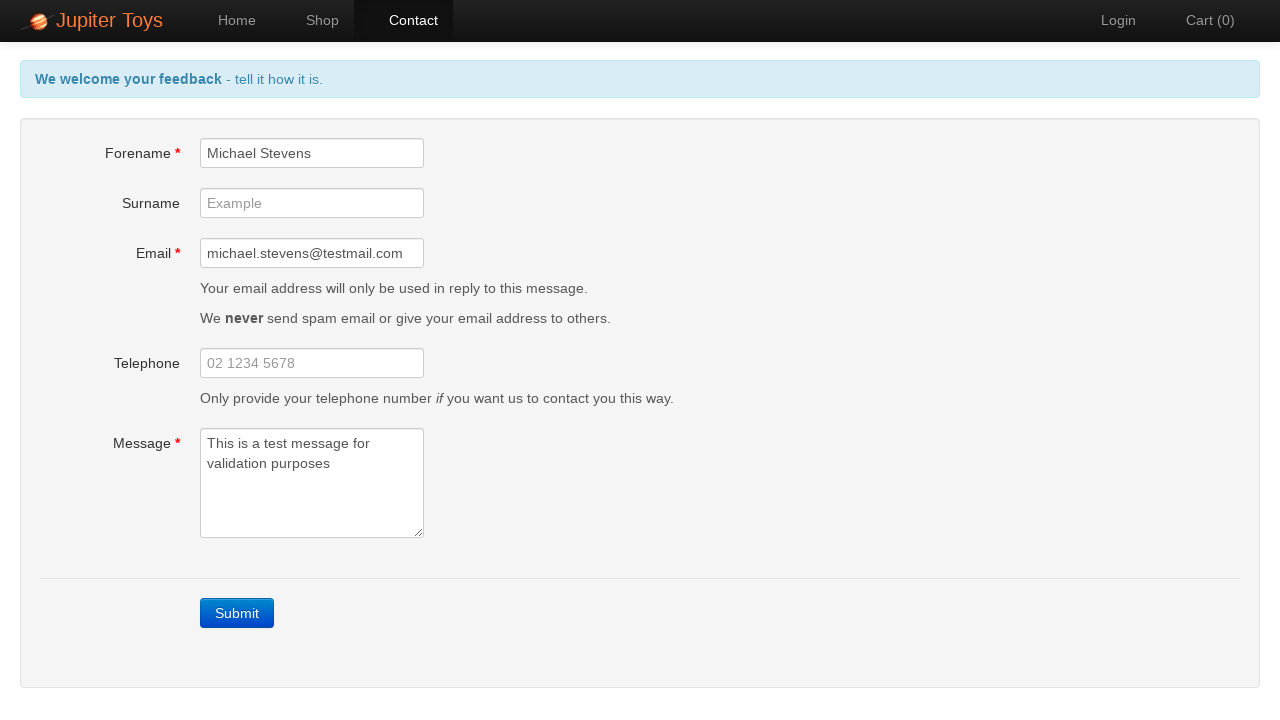